Navigates to a football statistics page and clicks the "All matches" button to display all match data

Starting URL: https://www.adamchoi.co.uk/overs/detailed

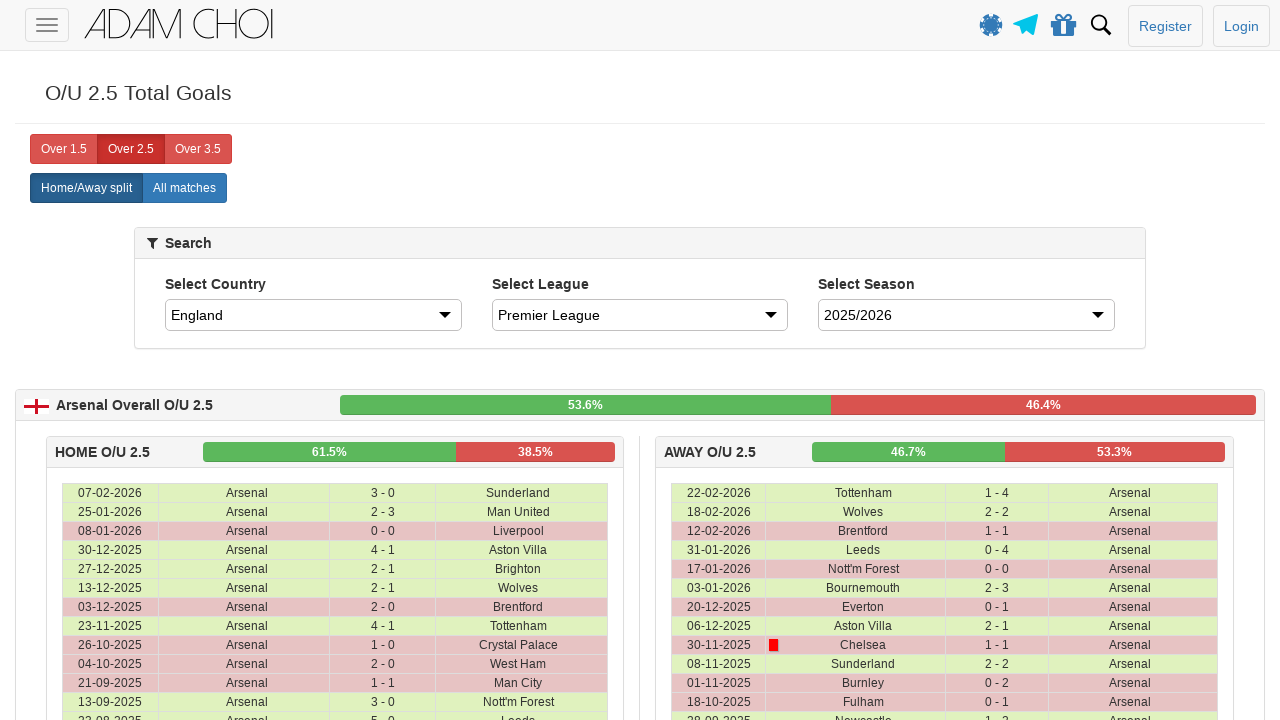

Navigated to football statistics page
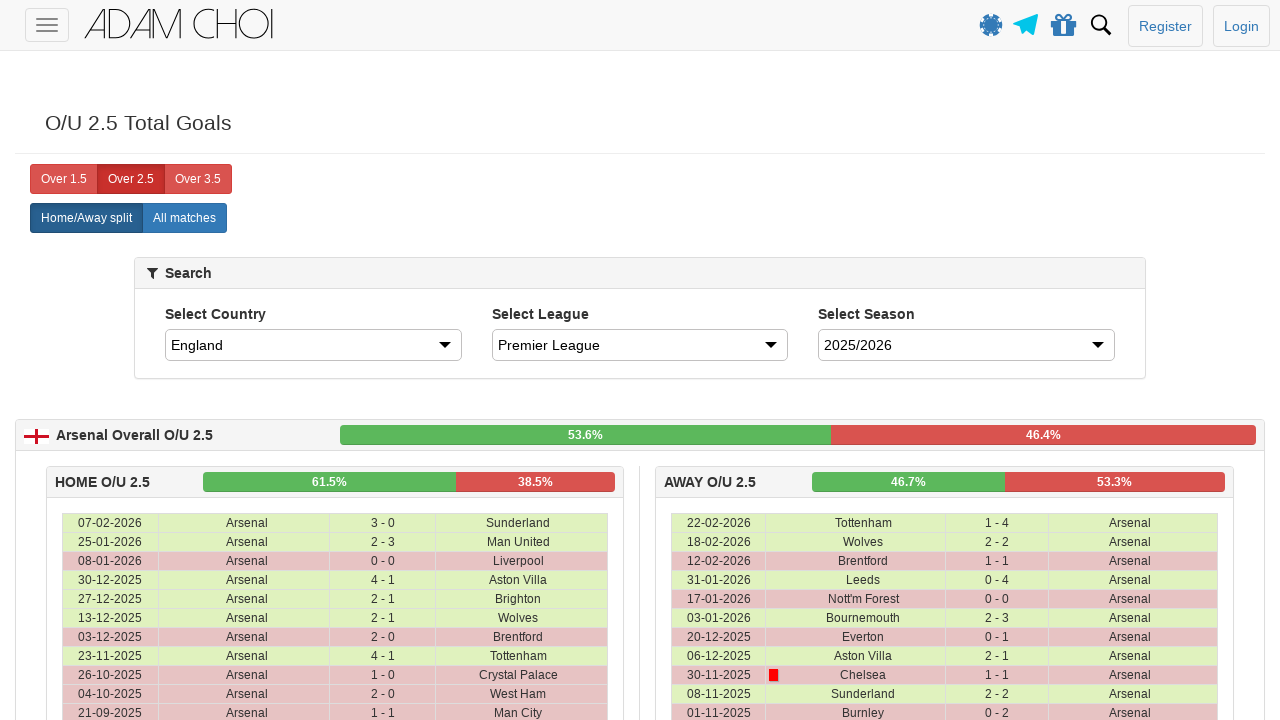

Clicked the 'All matches' button to display all match data at (184, 218) on xpath=//label[@analytics-event="All matches"]
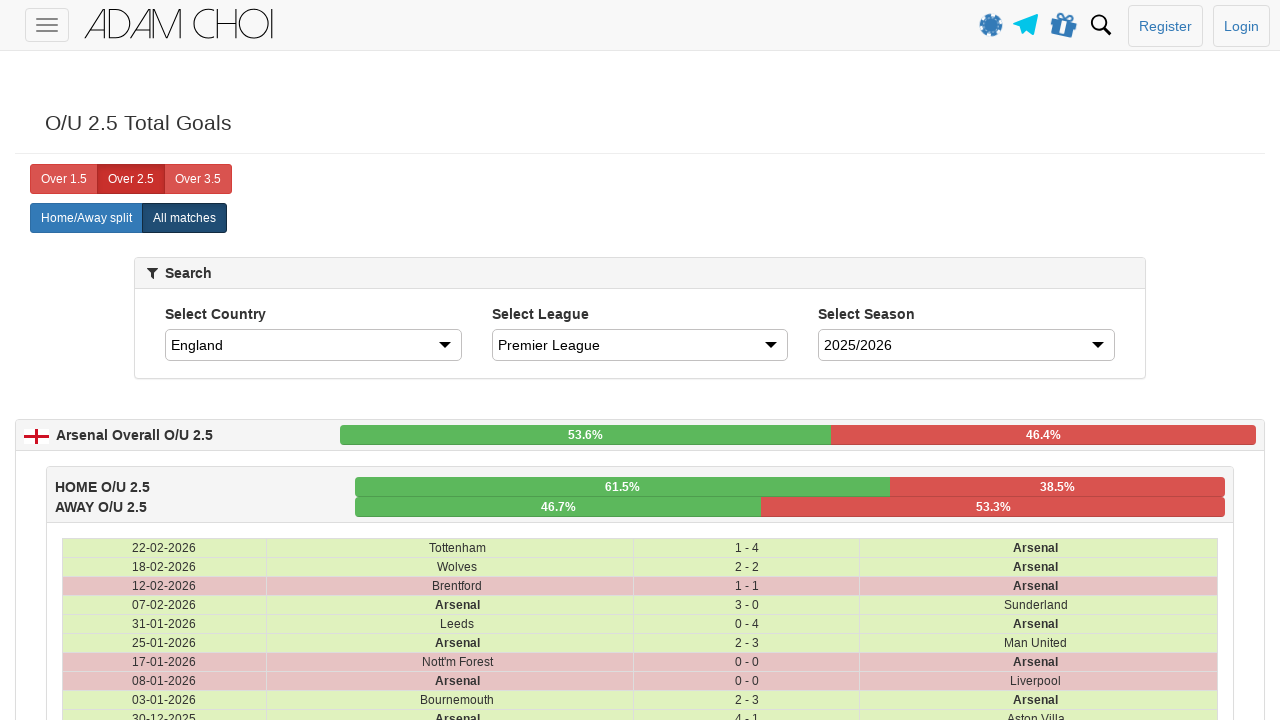

Waited for network idle - all match data loaded
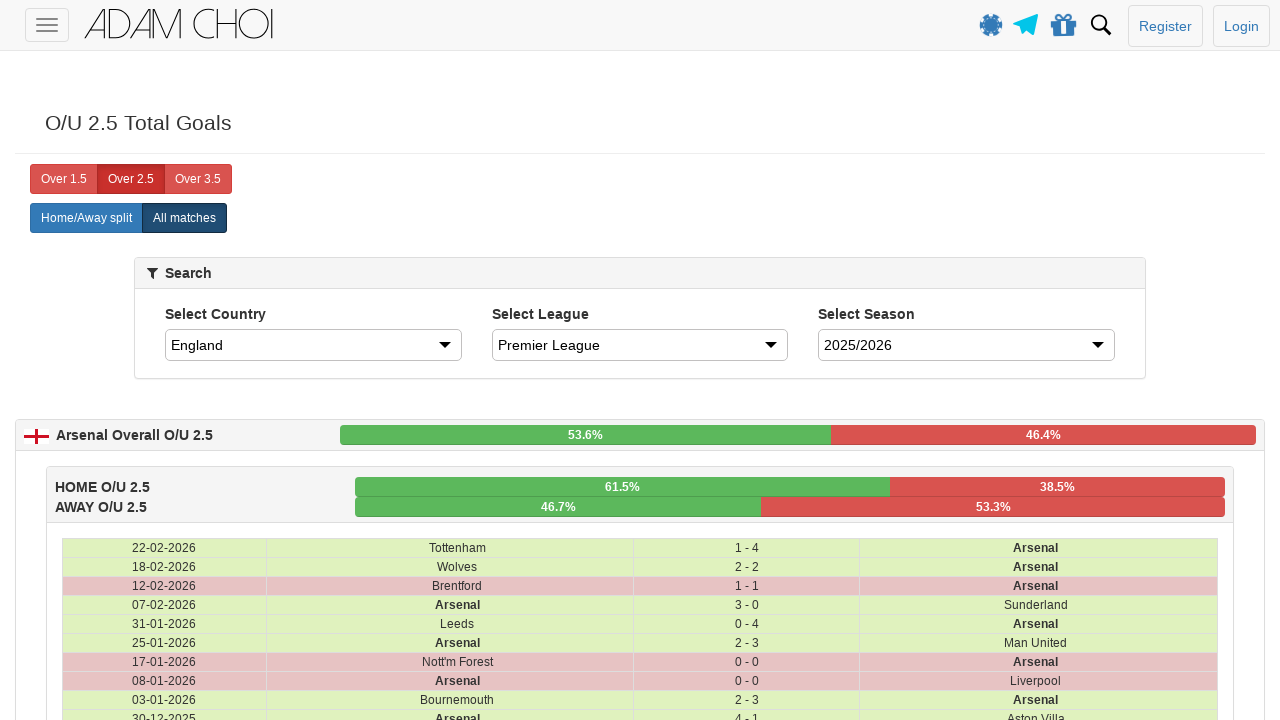

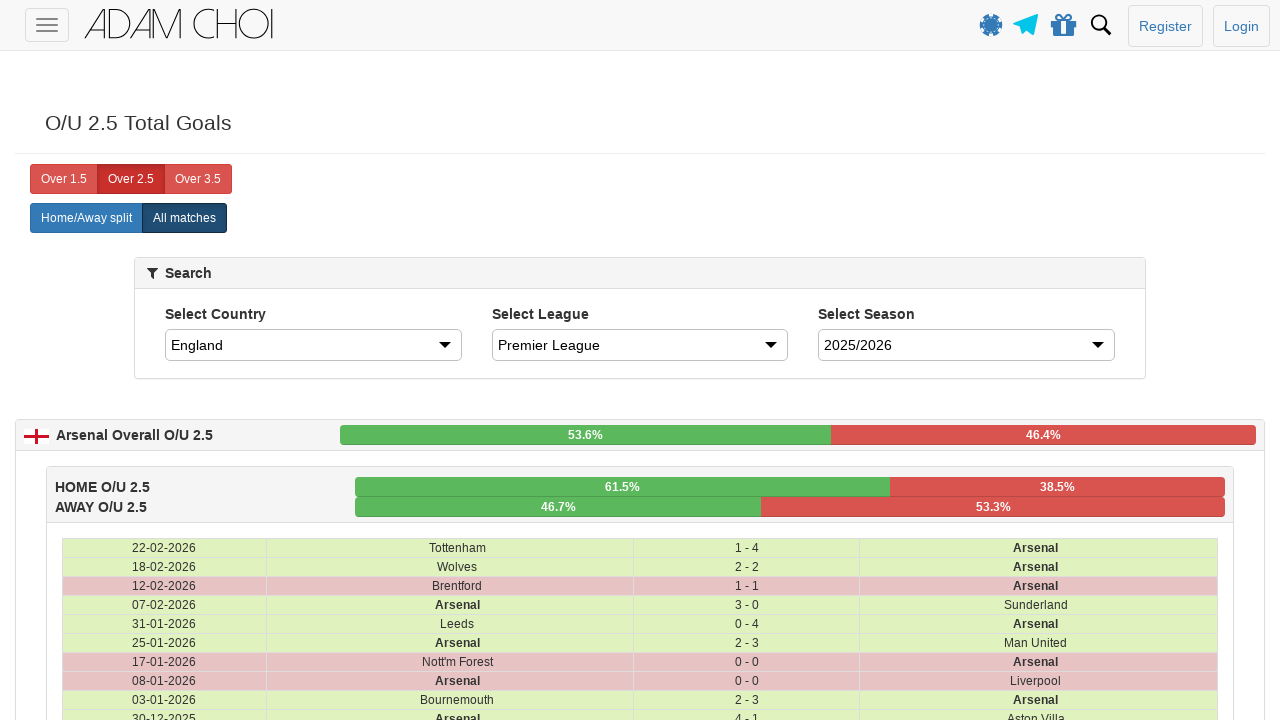